Clicks on a link with calculated text (math formula result), then fills out a form with personal information and submits it.

Starting URL: http://suninjuly.github.io/find_link_text

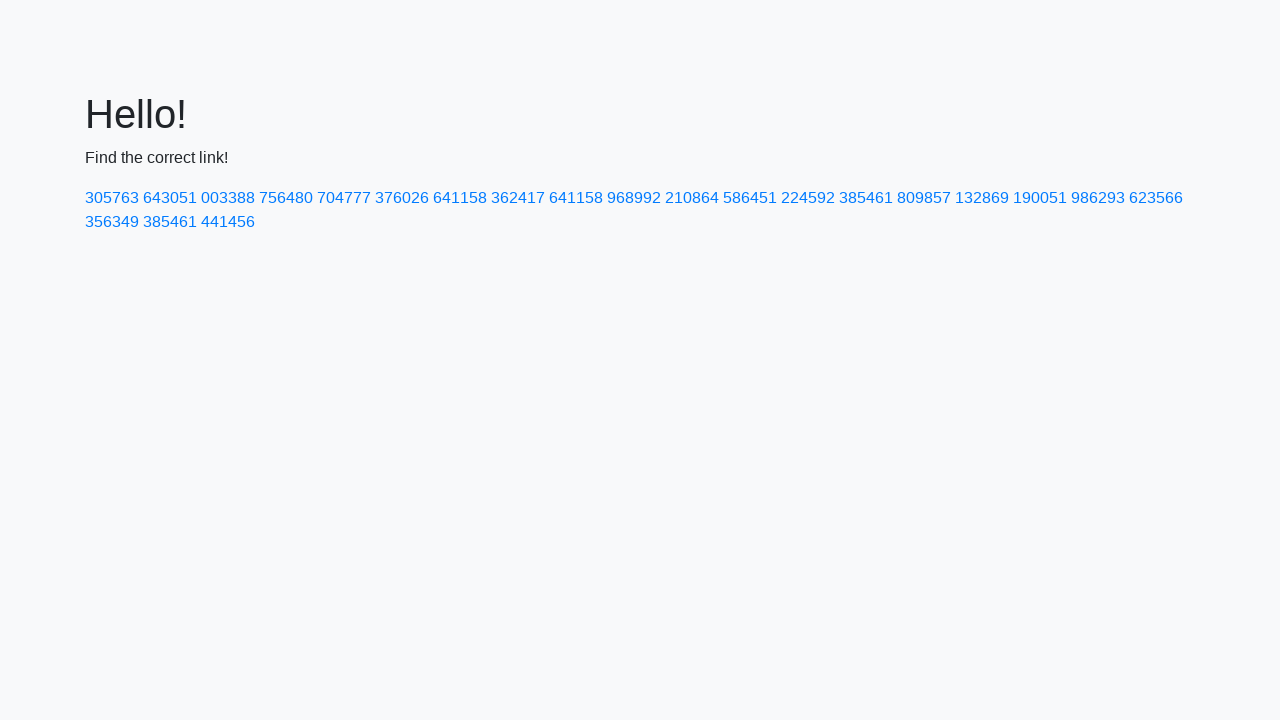

Clicked on link with calculated text '224592' at (808, 198) on text=224592
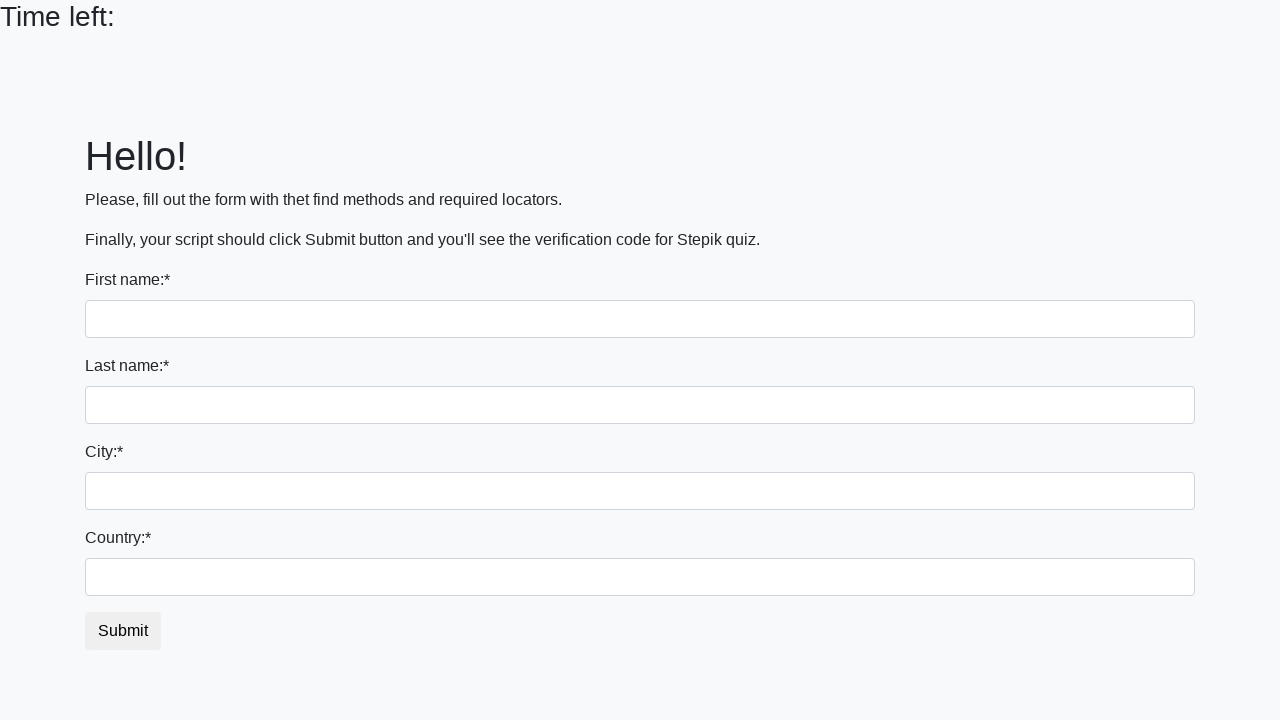

Filled first name field with 'Ivan' on input
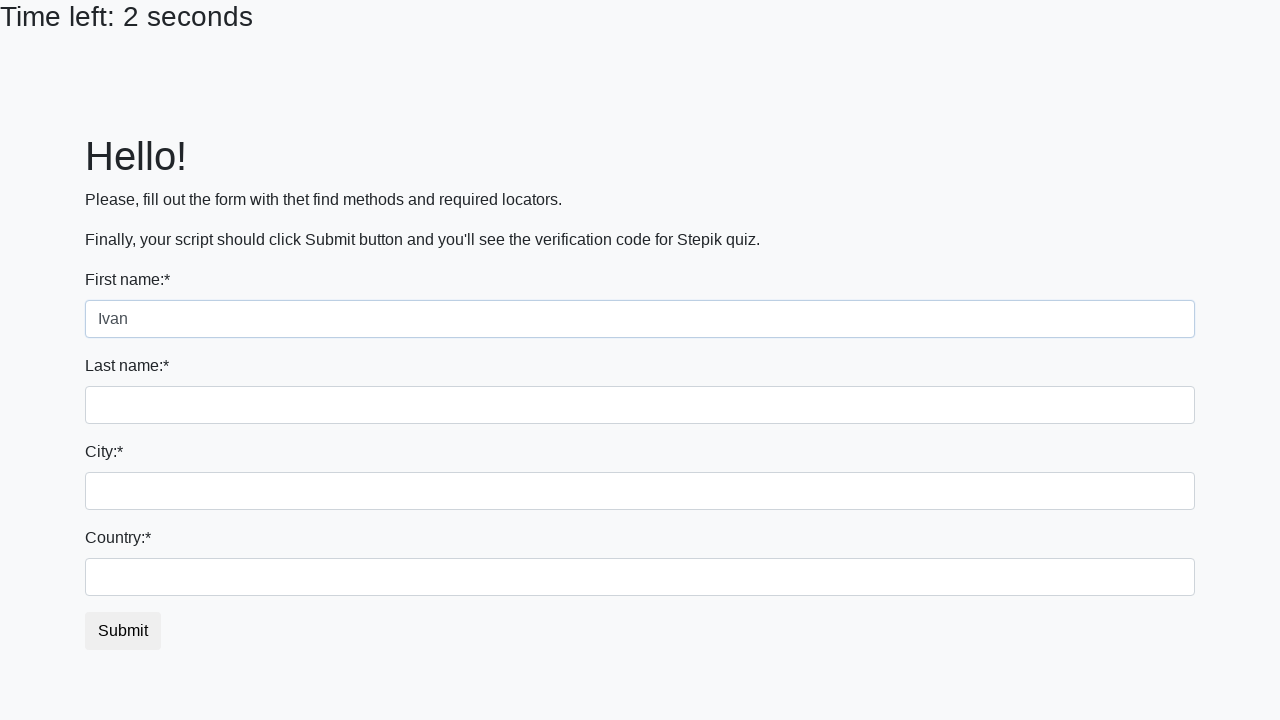

Filled last name field with 'Petrov' on input[name='last_name']
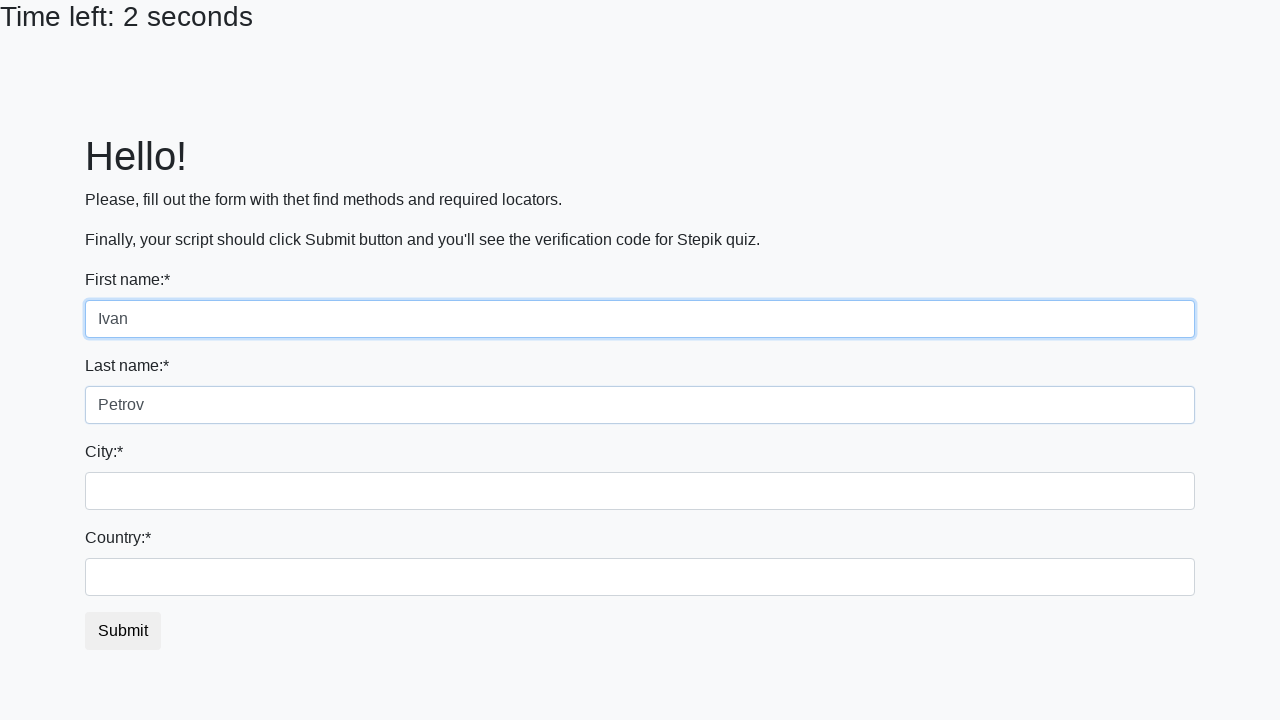

Filled city field with 'Smolensk' on .city
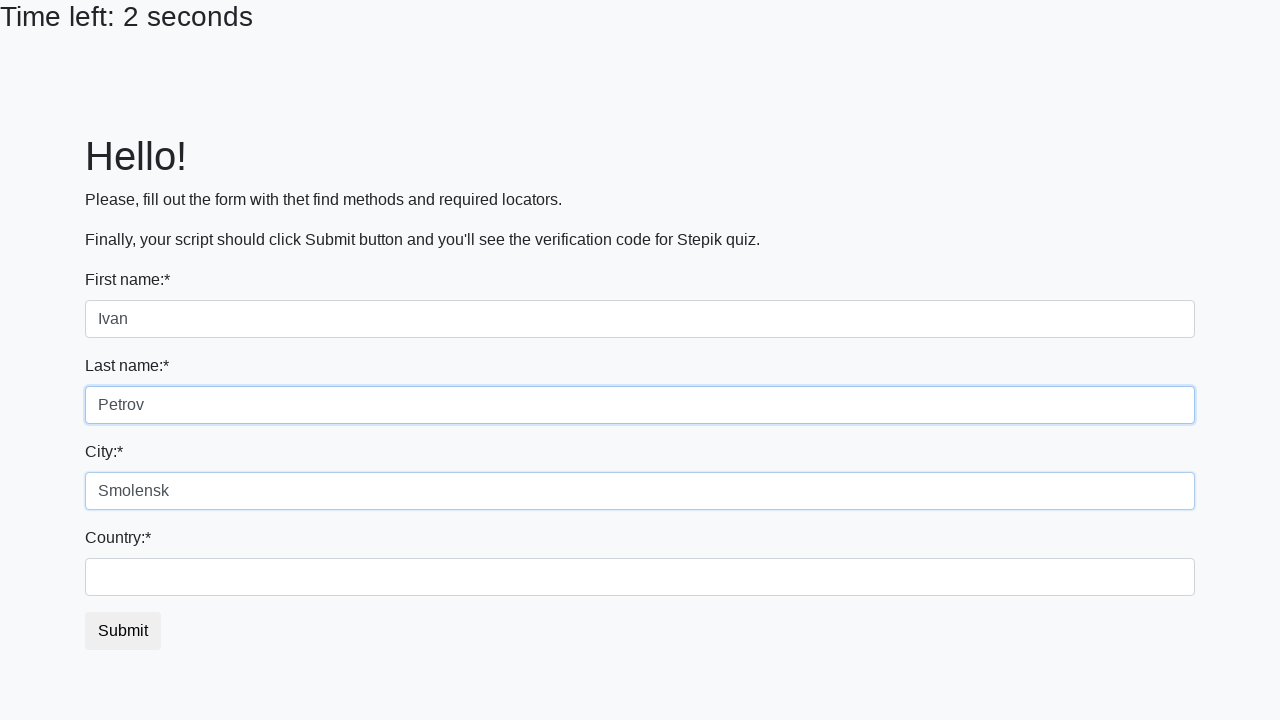

Filled country field with 'Russia' on #country
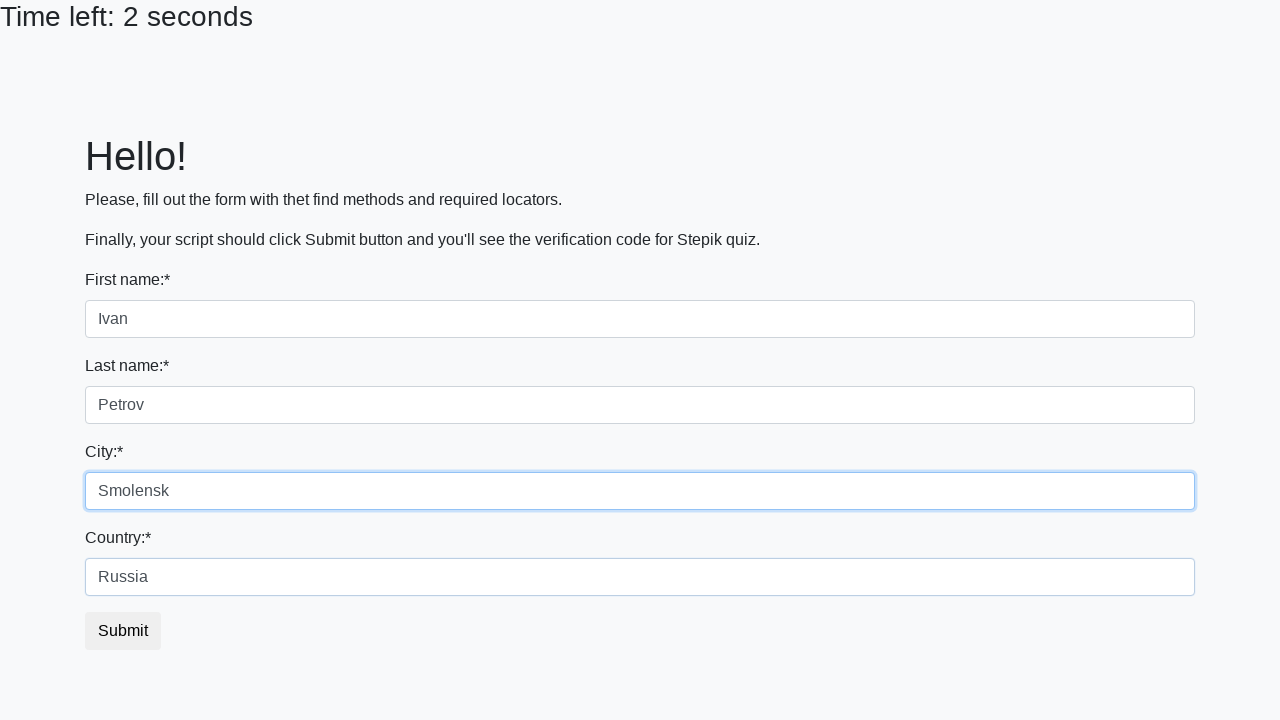

Clicked submit button to complete form submission at (123, 631) on button.btn
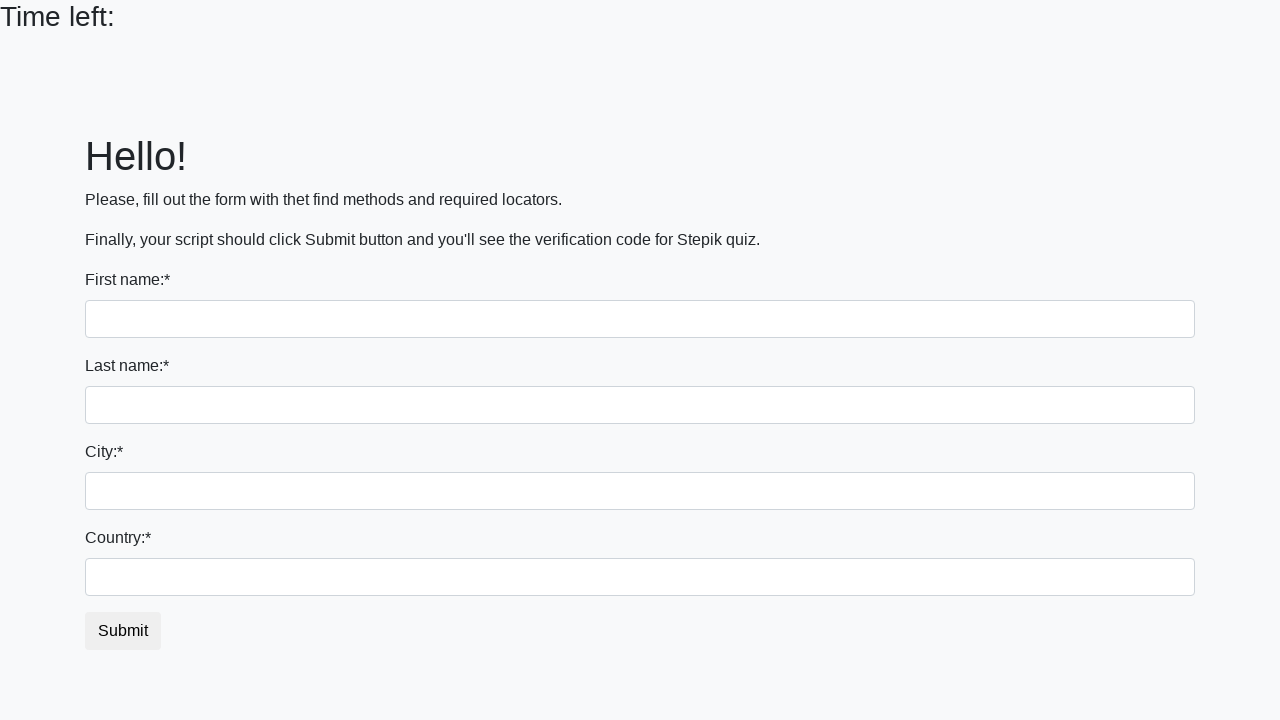

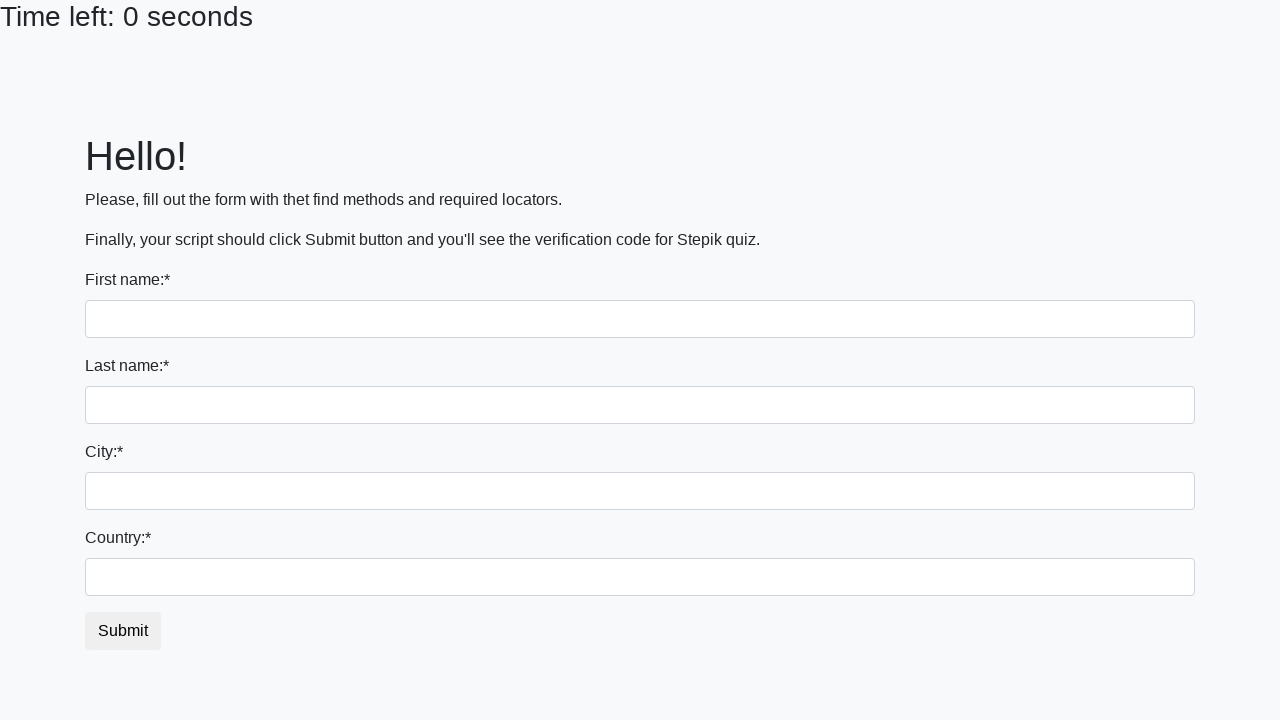